Tests XPath sibling and parent locator strategies by clicking buttons in the header using following-sibling and parent axis navigation

Starting URL: https://rahulshettyacademy.com/AutomationPractice/

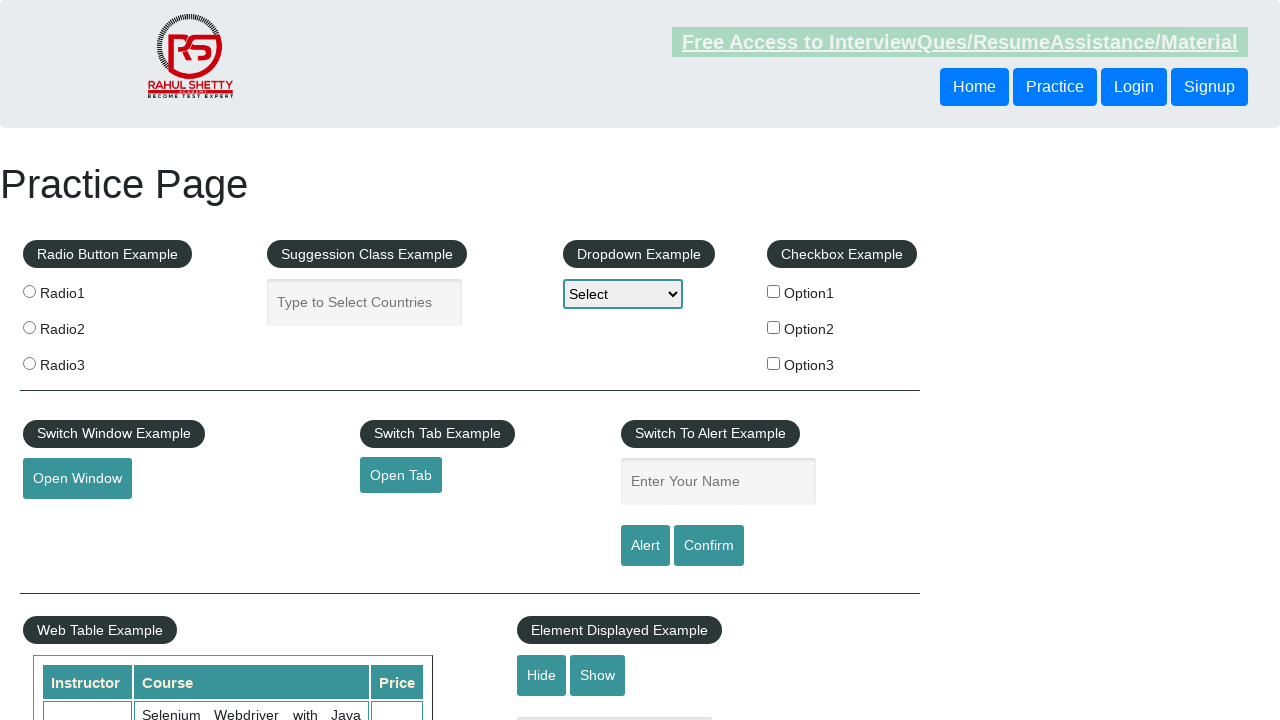

Clicked button using following-sibling XPath axis to navigate to next sibling button in header at (1134, 87) on xpath=//header/div/button[1]/following-sibling::button[1]
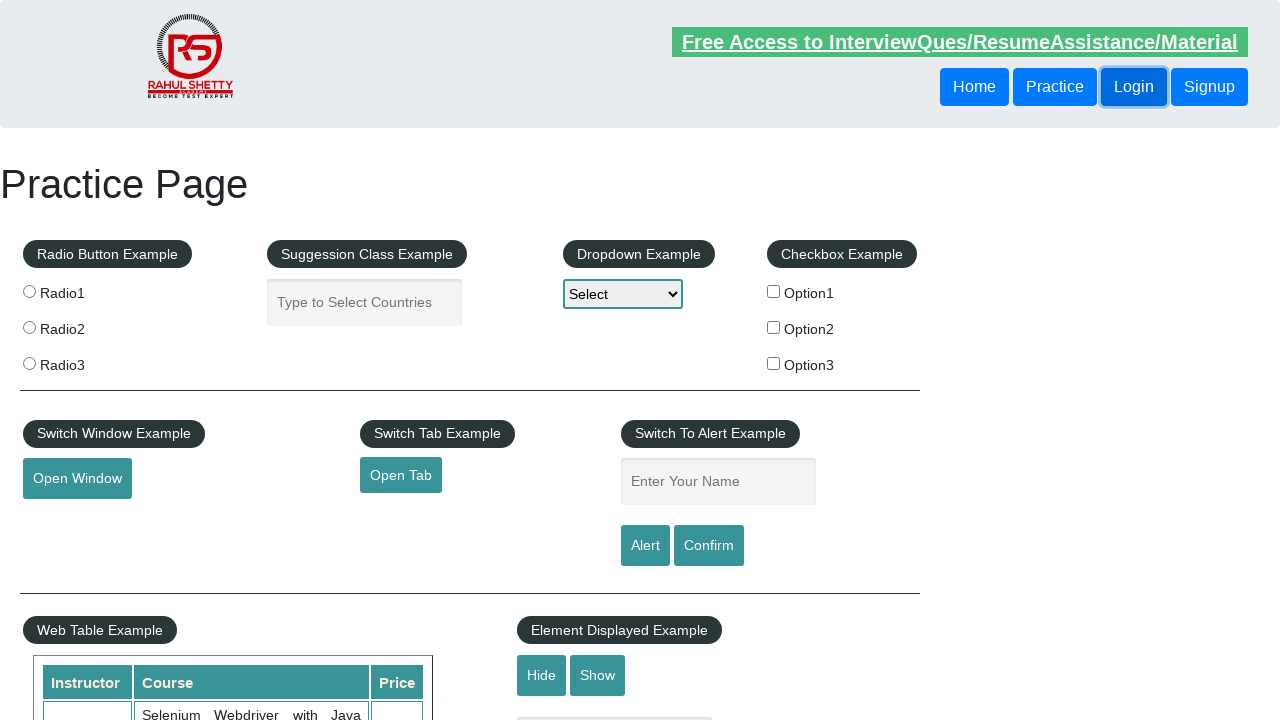

Clicked button using parent XPath axis to navigate to second button in parent container at (1134, 87) on xpath=//header/div/button[1]/parent::div/button[2]
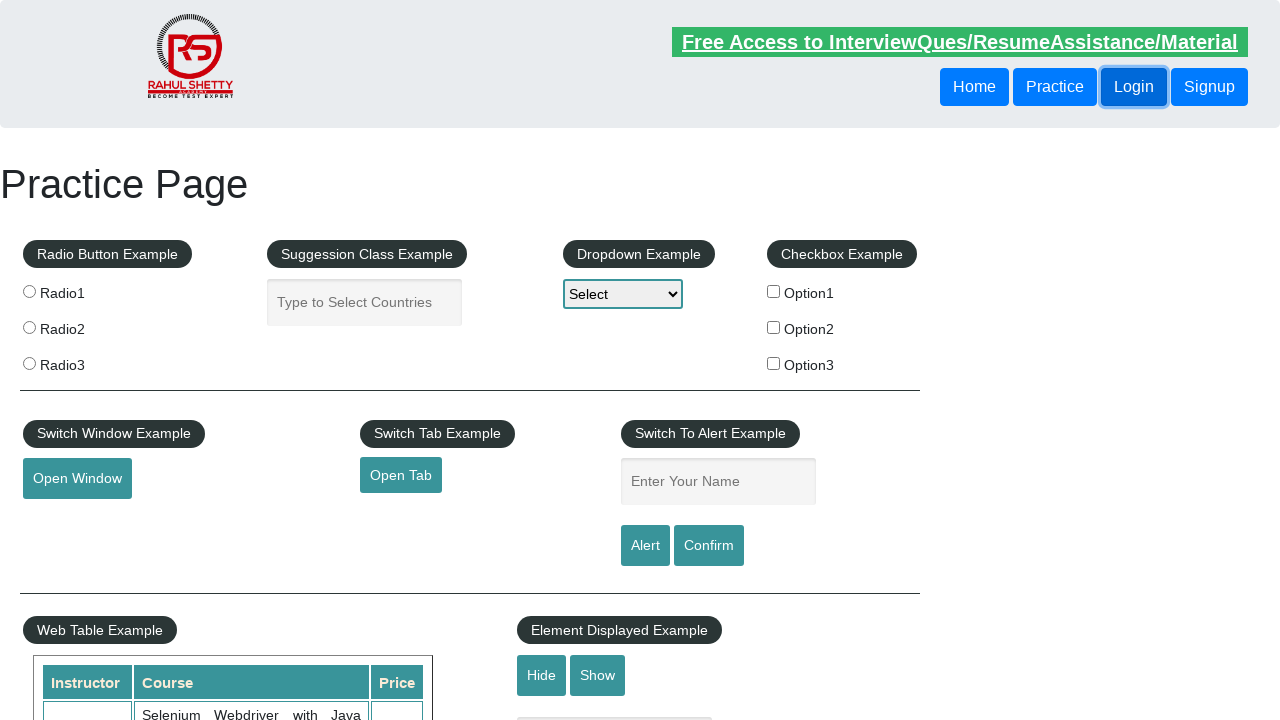

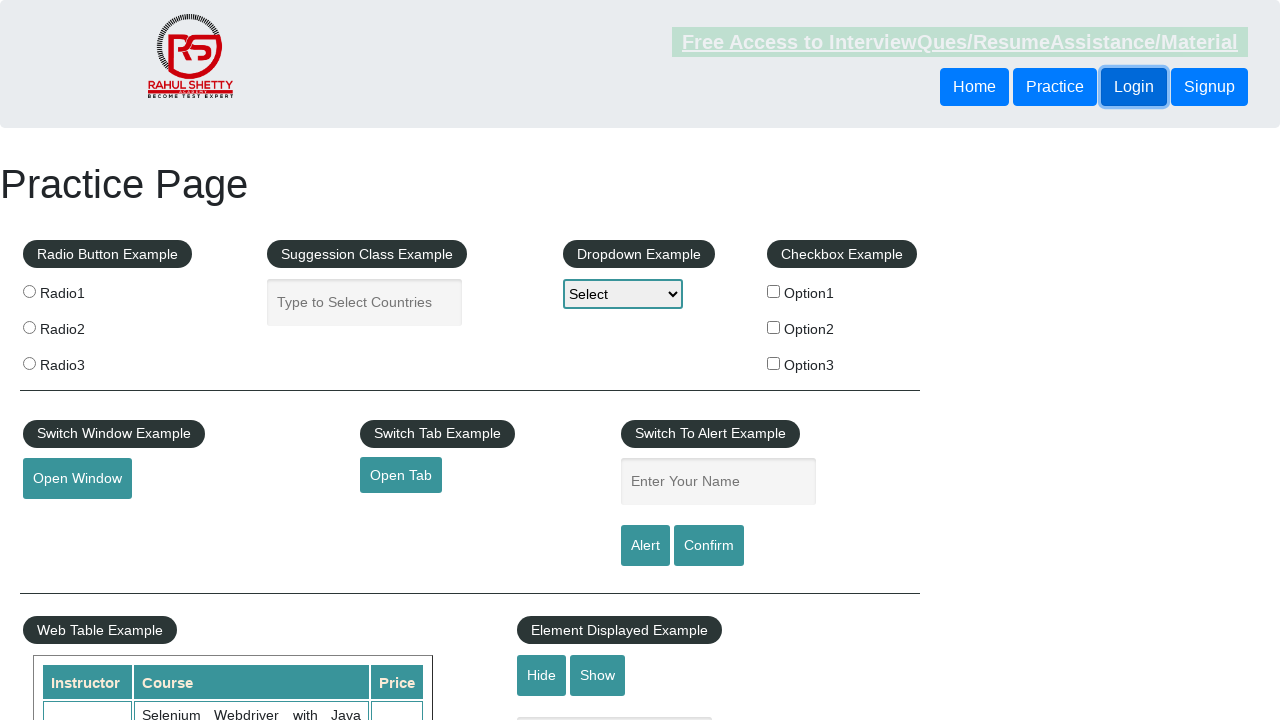